Tests a registration form by filling out first name, last name, address, email, phone number, and selecting a gender radio button on a demo automation testing site.

Starting URL: http://demo.automationtesting.in/Register.html

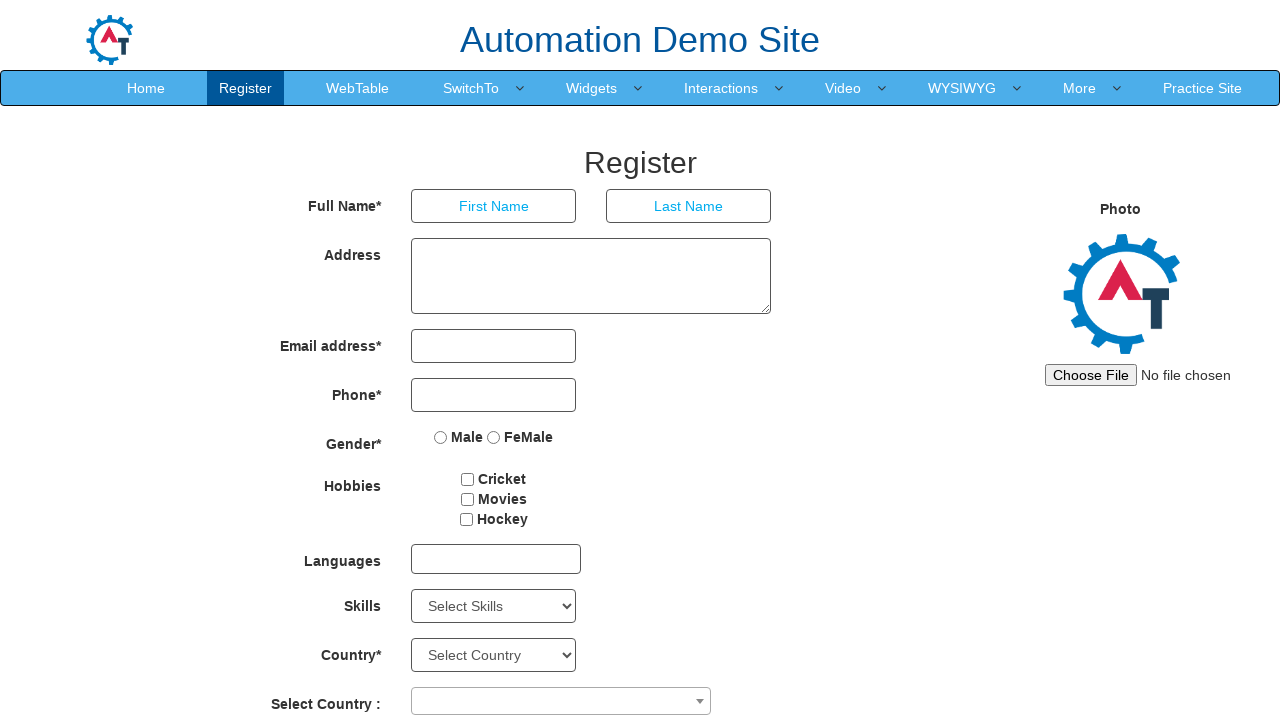

Filled first name field with 'vijay' on input[placeholder='First Name']
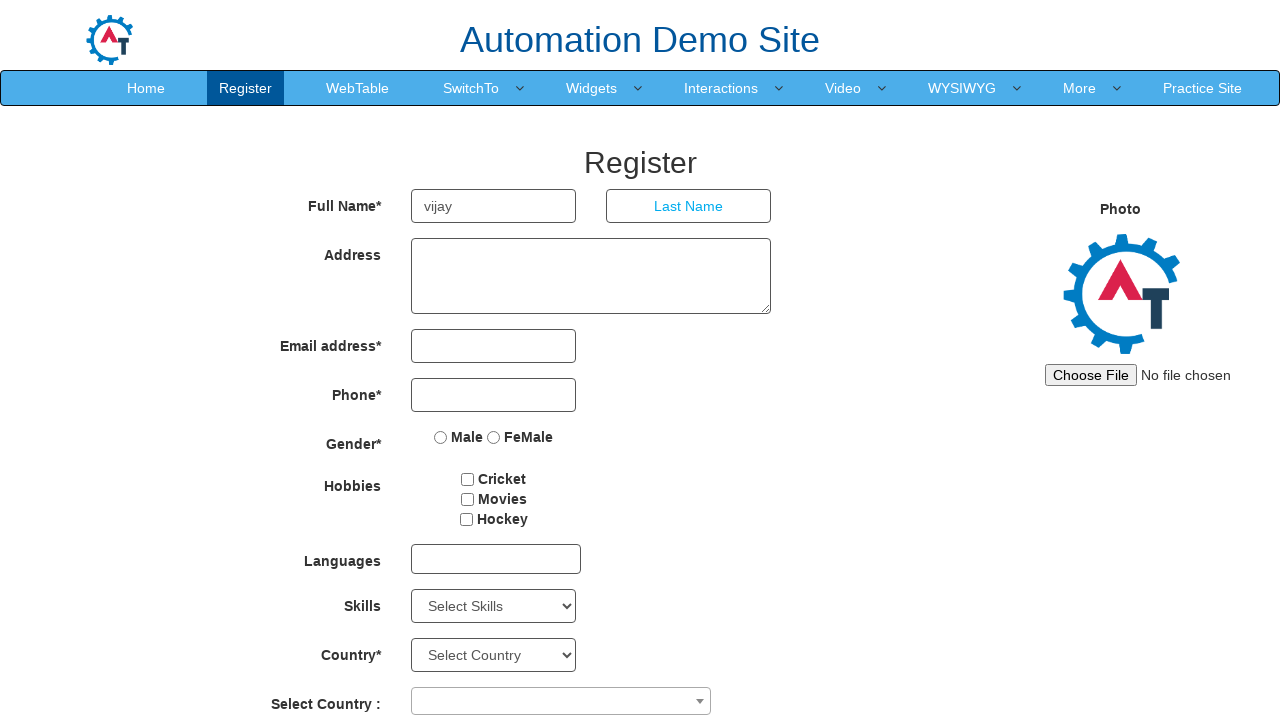

Filled last name field with 'manoharan' on input[placeholder='Last Name']
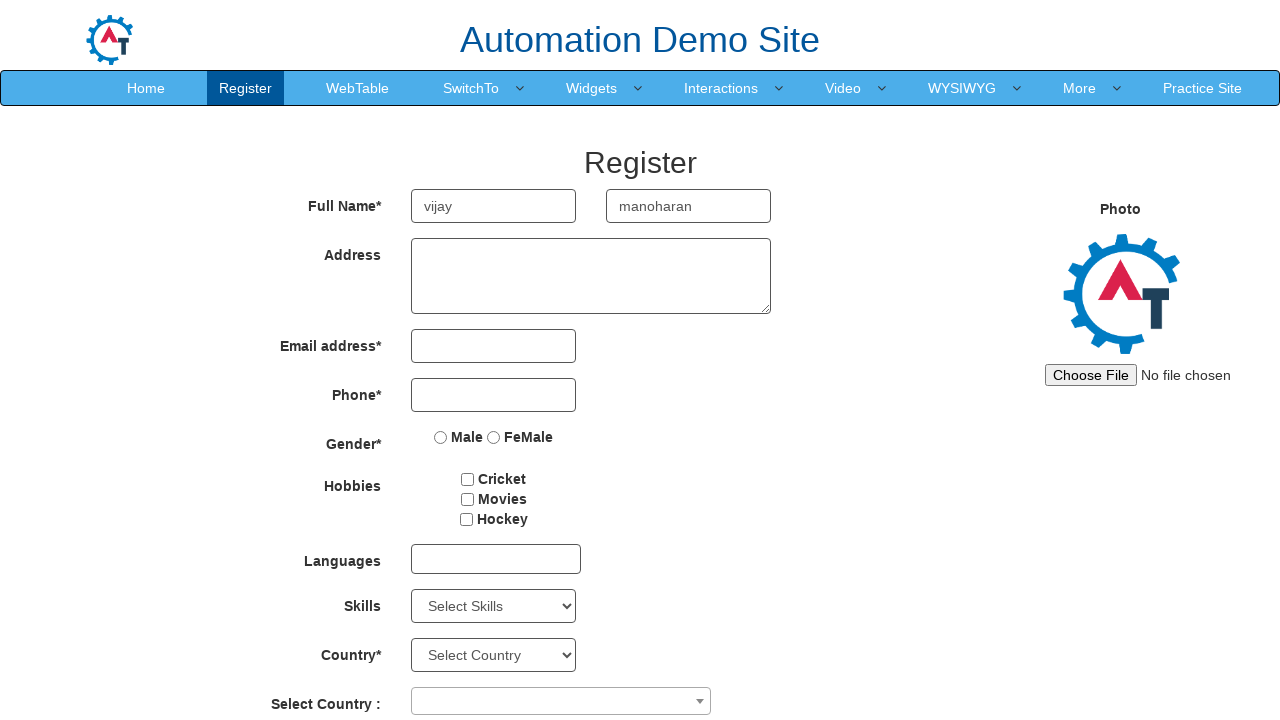

Filled address field with '50,east street' on textarea[ng-model='Adress']
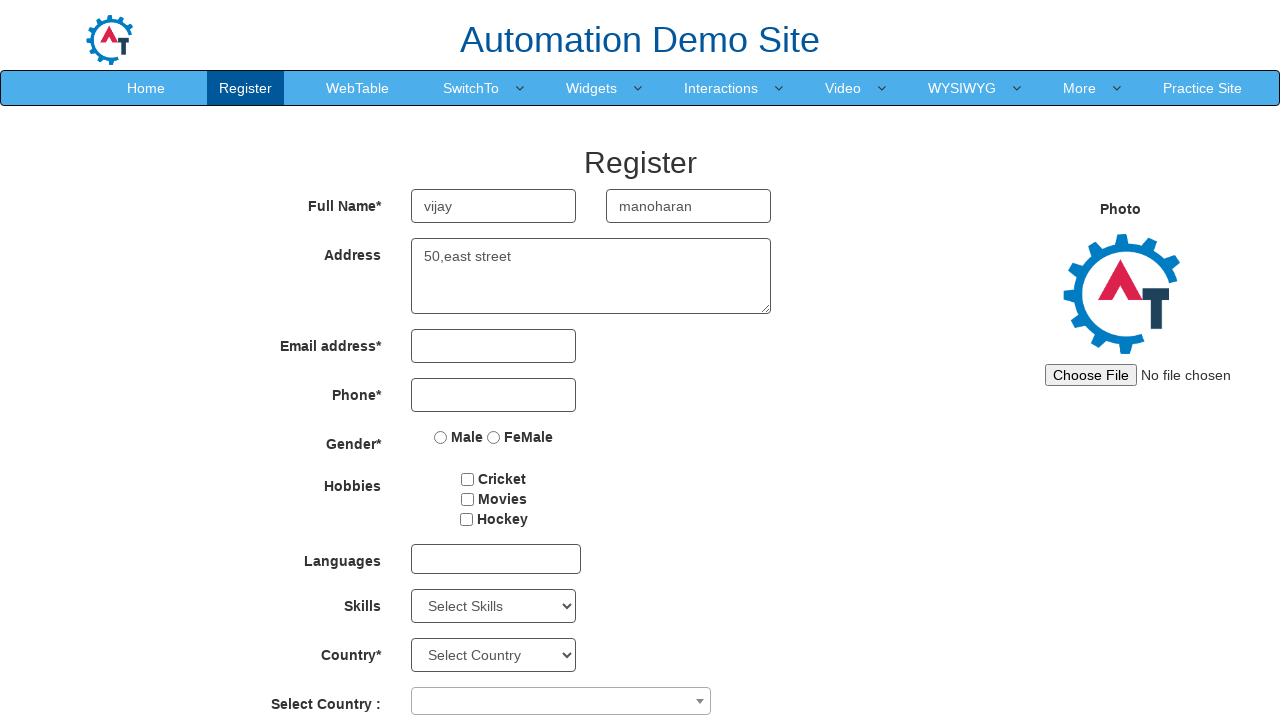

Filled email field with 'mgjhv@mail.com' on input[type='email']
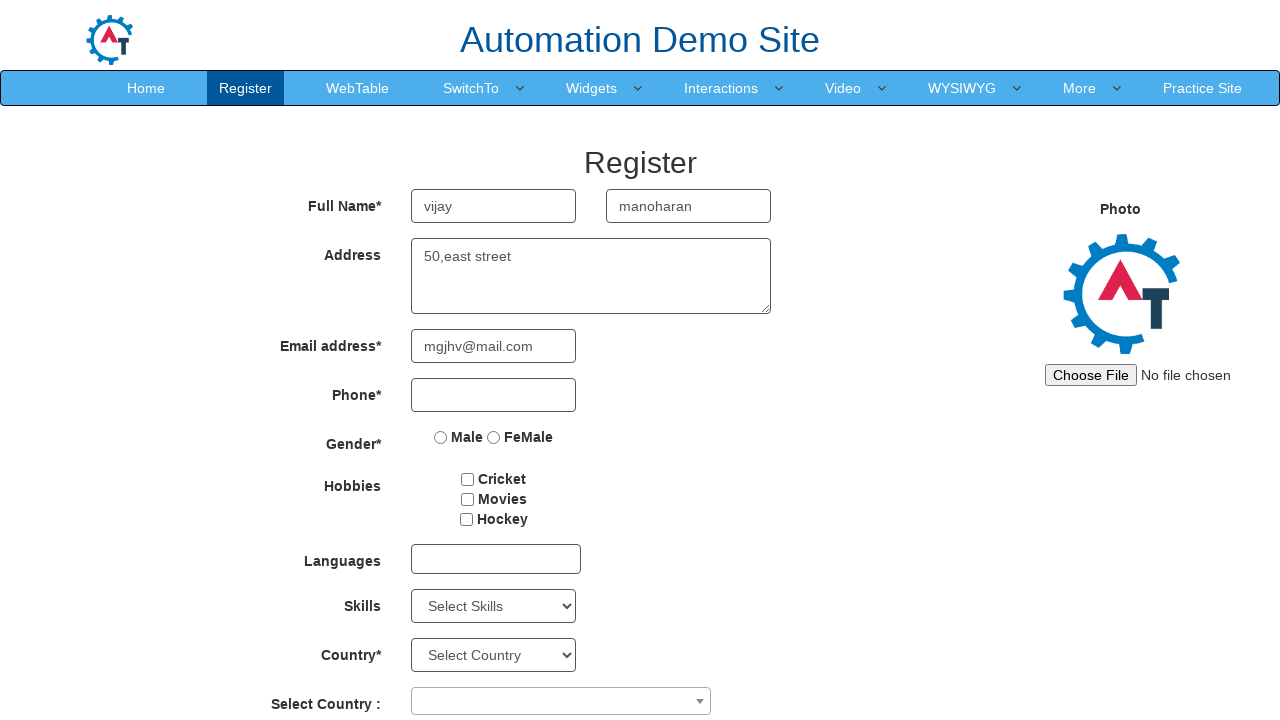

Filled phone number field with '5689875235' on input[type='tel']
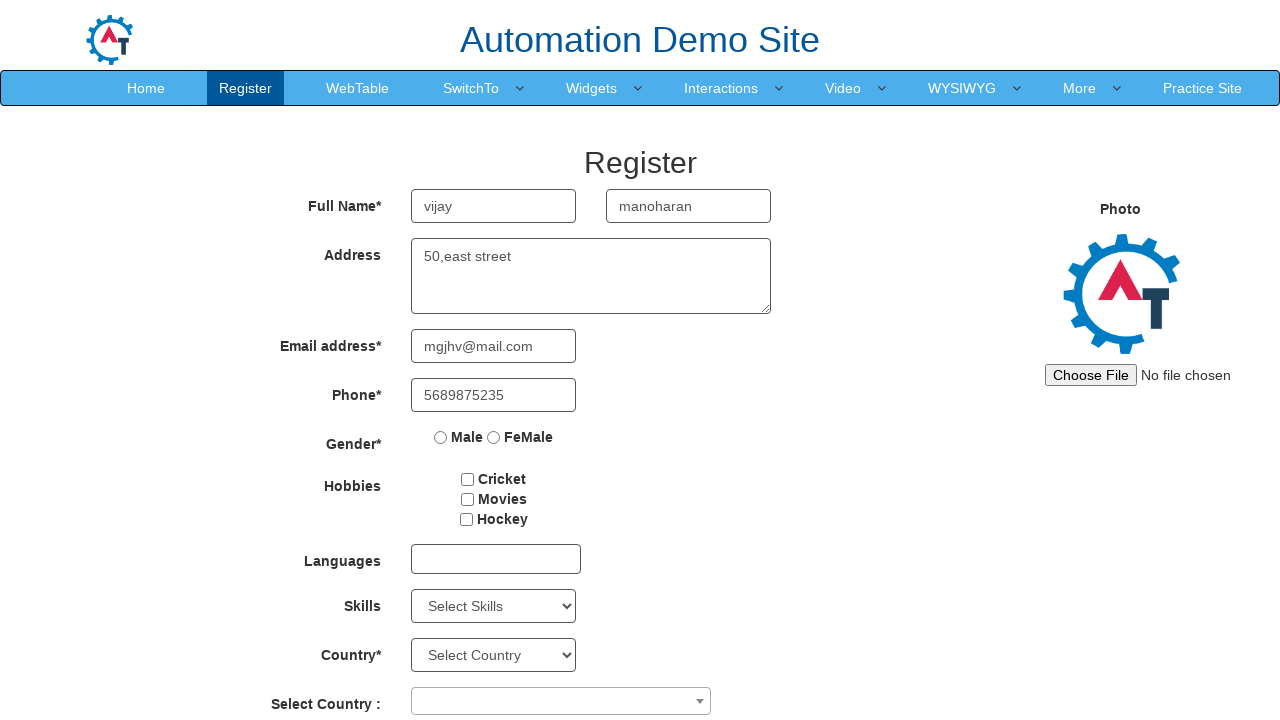

Clicked gender radio button to select male option at (441, 437) on input[type='radio']
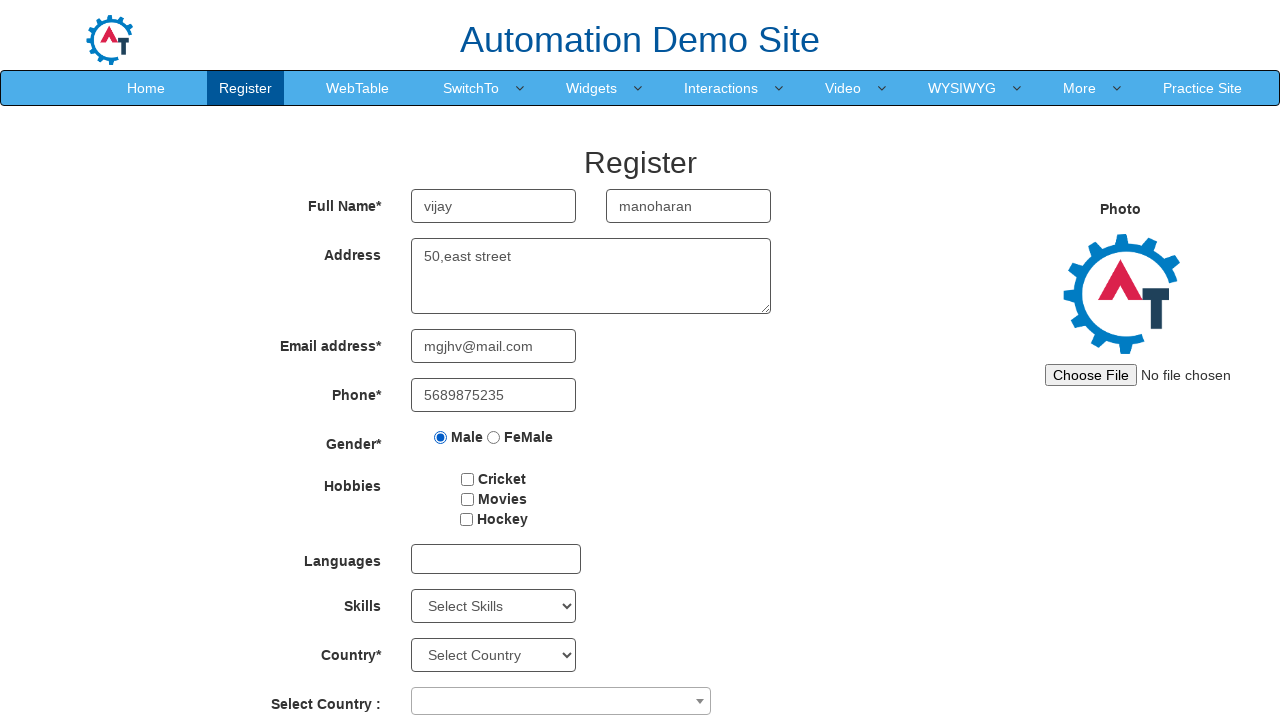

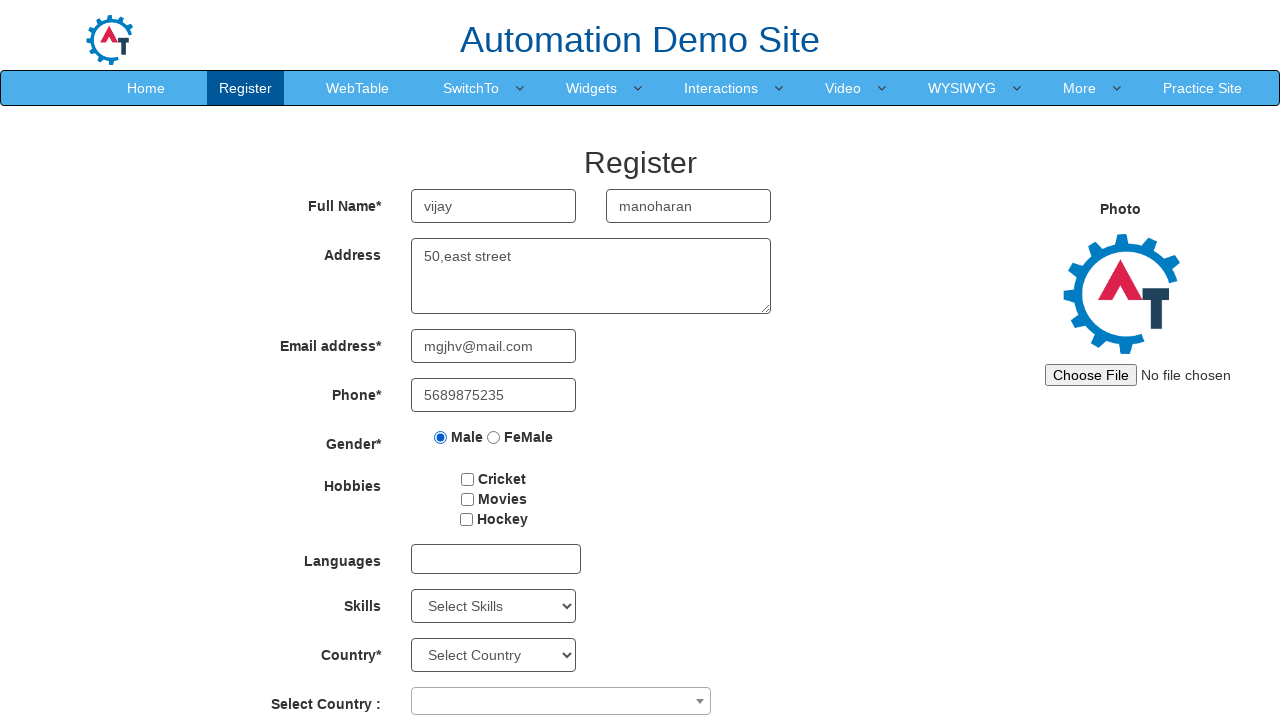